Tests that entering a valid number (60) between 50 and 100 with a non-perfect square root shows the correct result in an alert

Starting URL: https://kristinek.github.io/site/tasks/enter_a_number

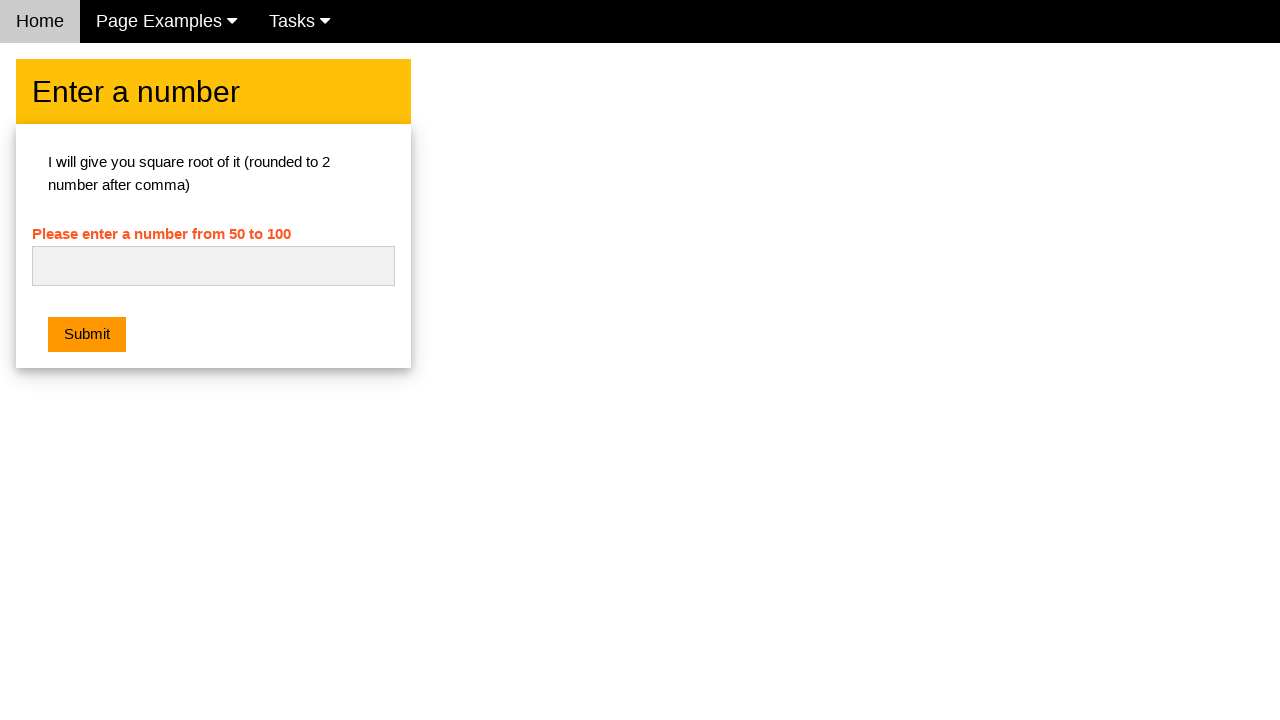

Navigated to the enter a number task page
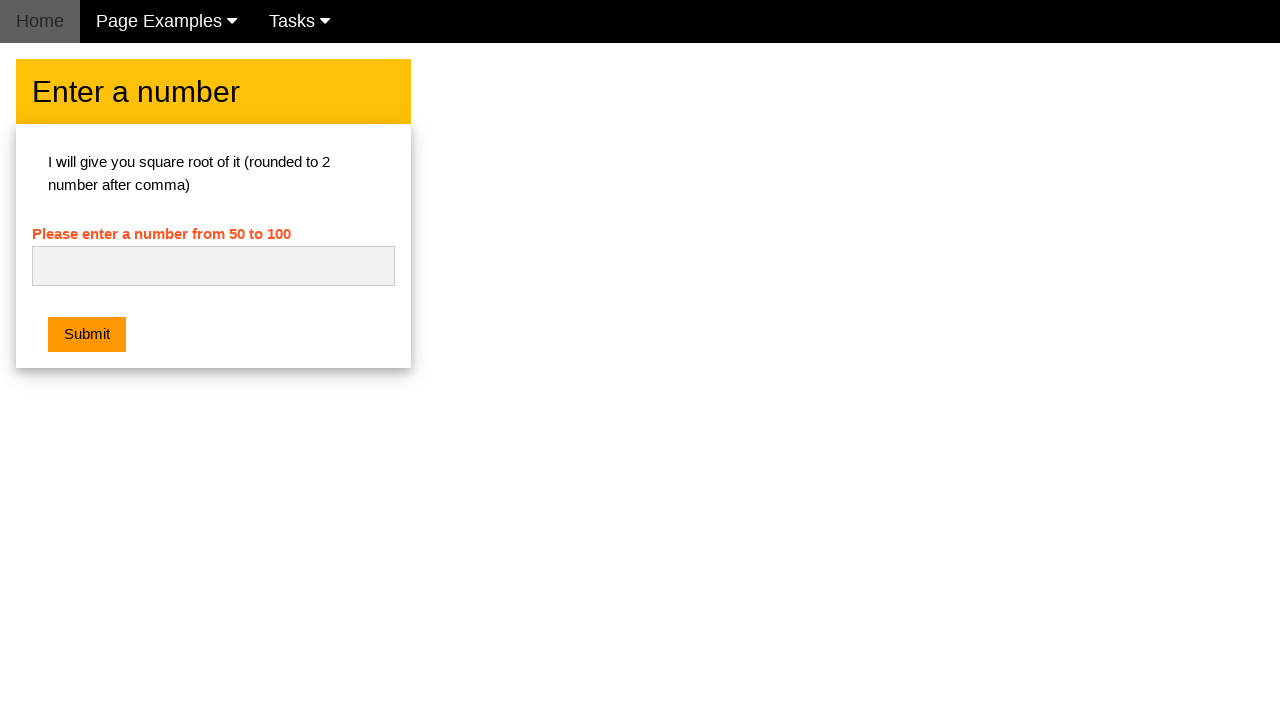

Set up dialog handler to verify correct square root message
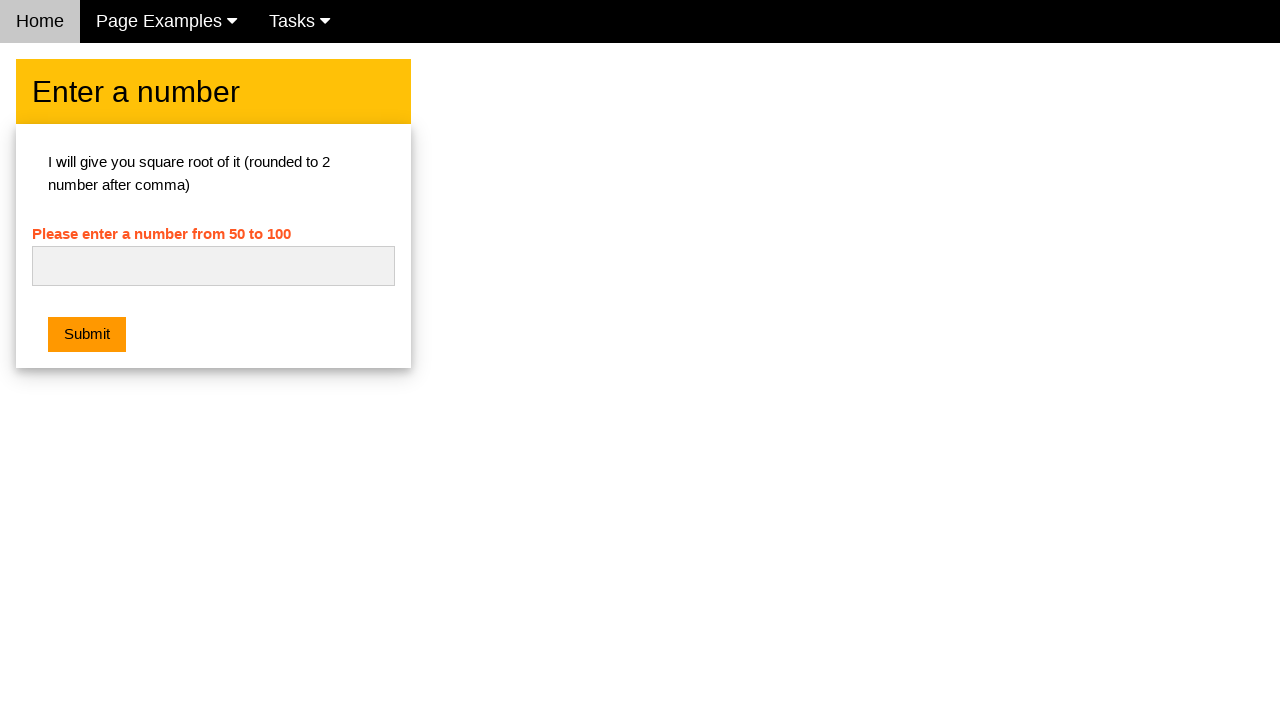

Filled input field with 60 (non-perfect square number) on #numb
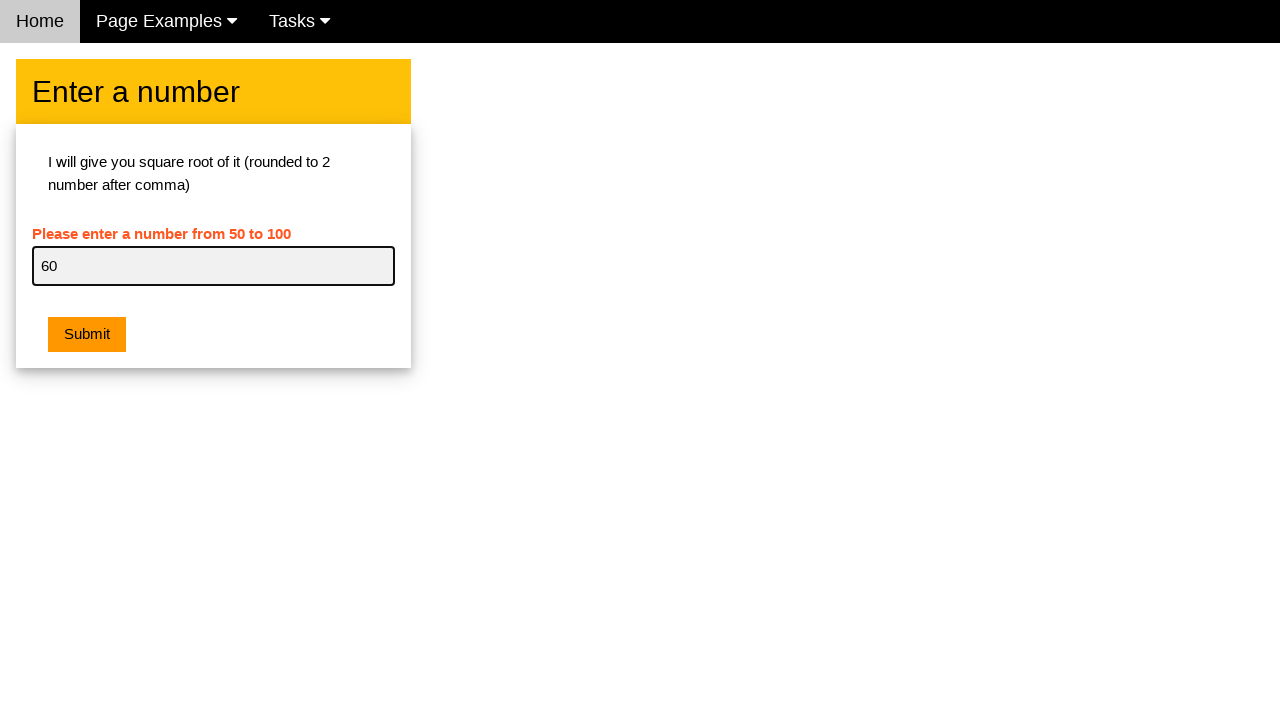

Clicked submit button to calculate square root at (87, 335) on .w3-btn
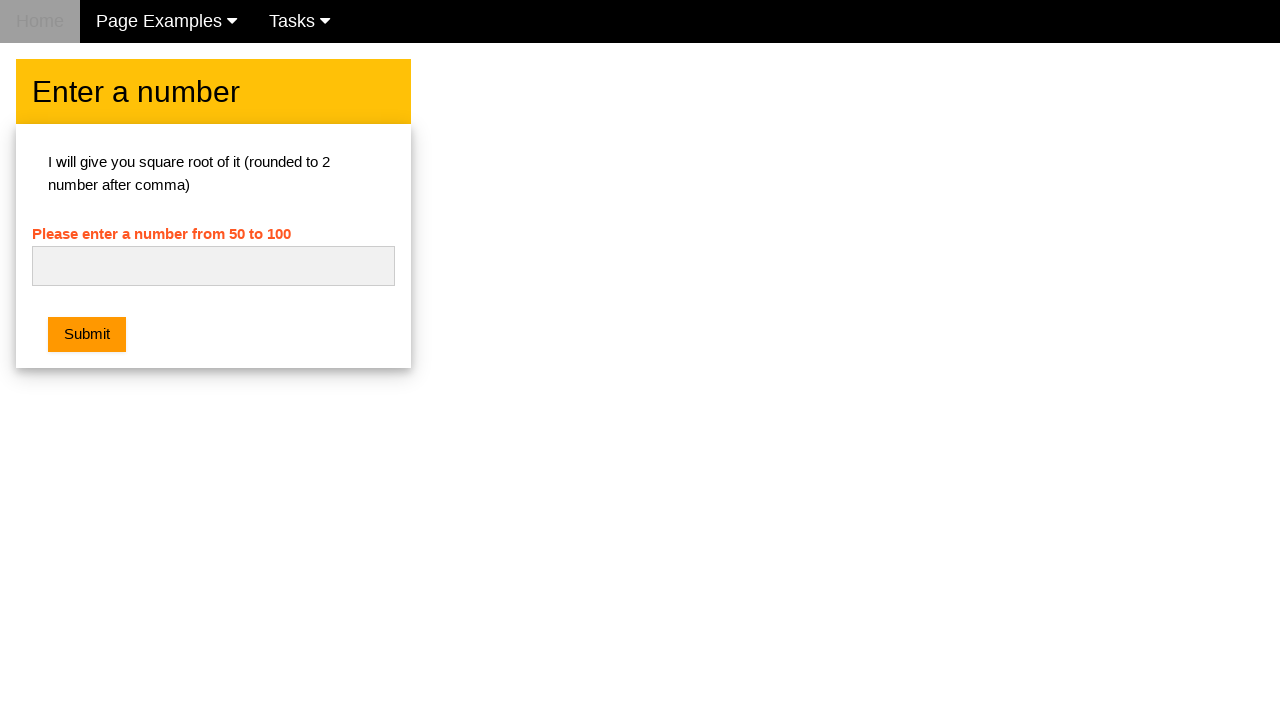

Waited 500ms for dialog to be processed
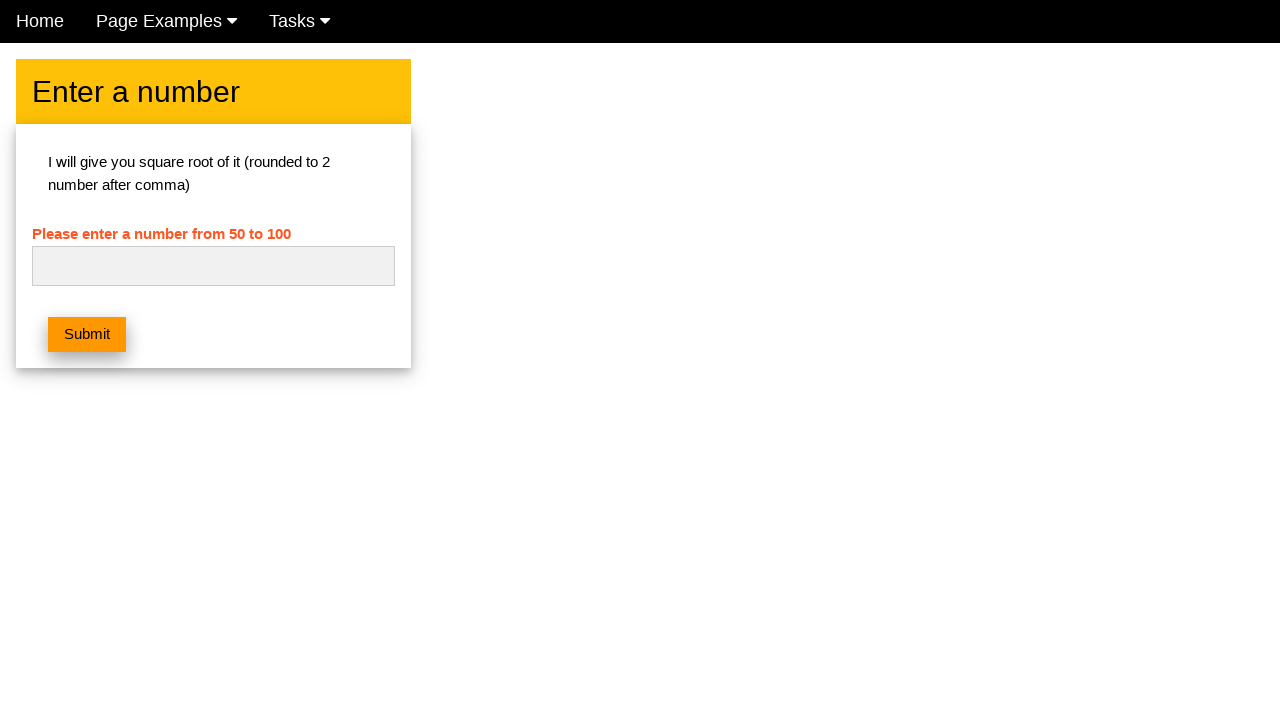

Verified that no error message is displayed
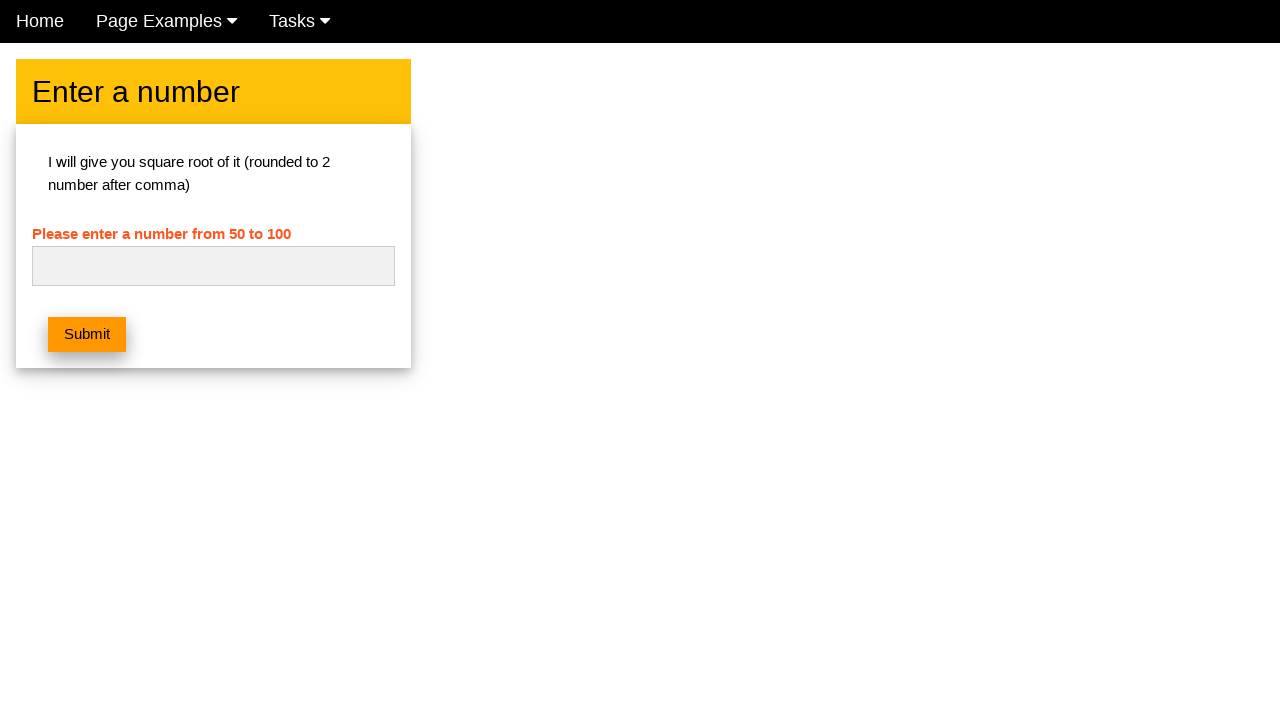

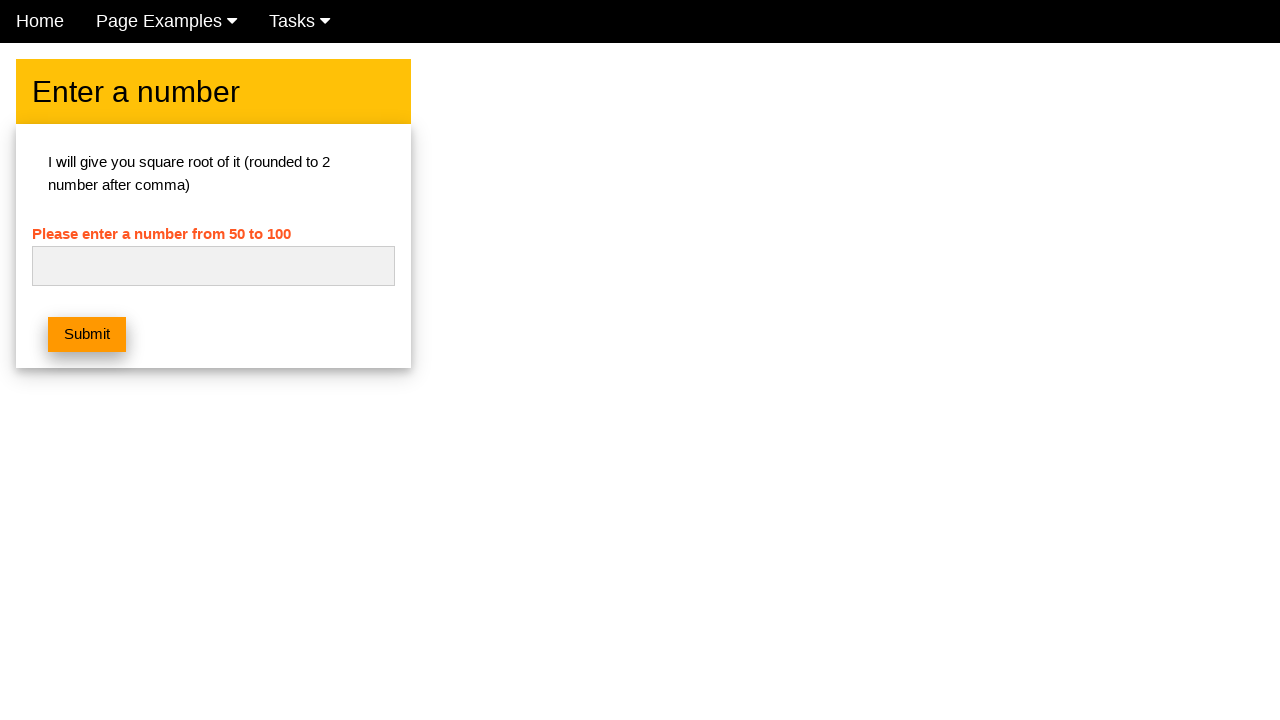